Tests addition operation on the calculator by clicking 5 + 6 and verifying the result equals 11

Starting URL: https://www.calculator.net/

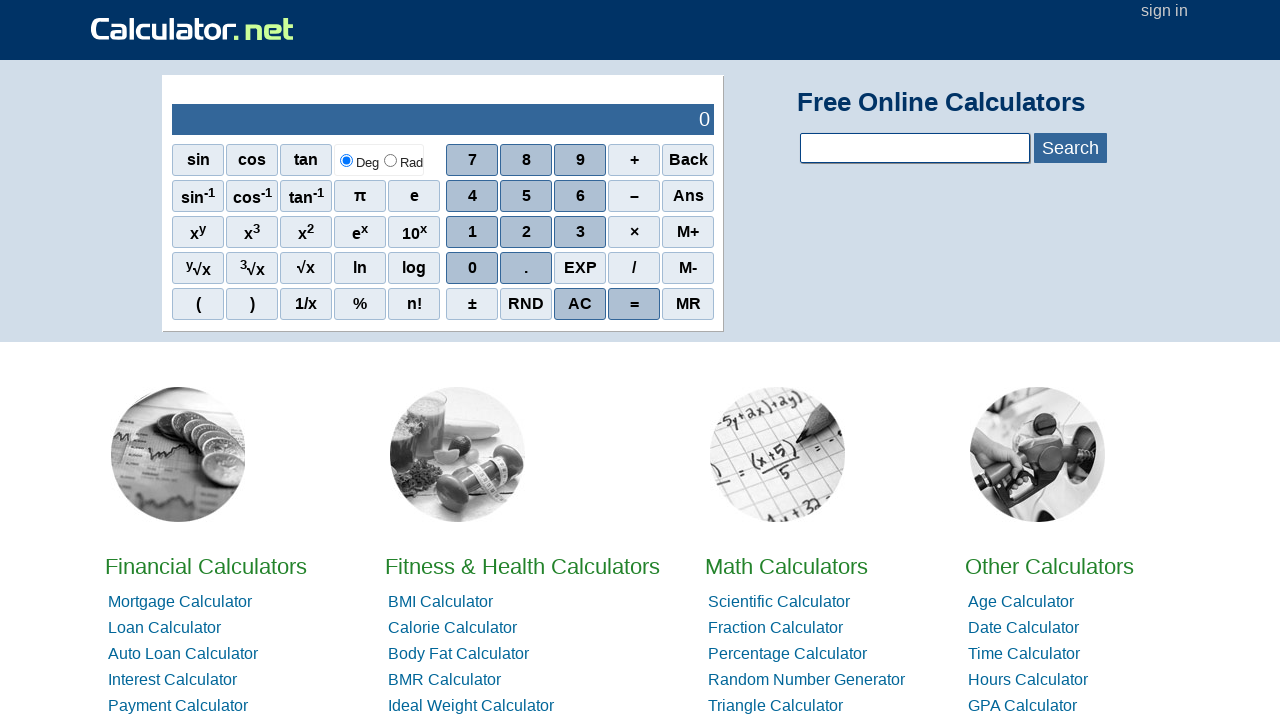

Navigated to calculator.net
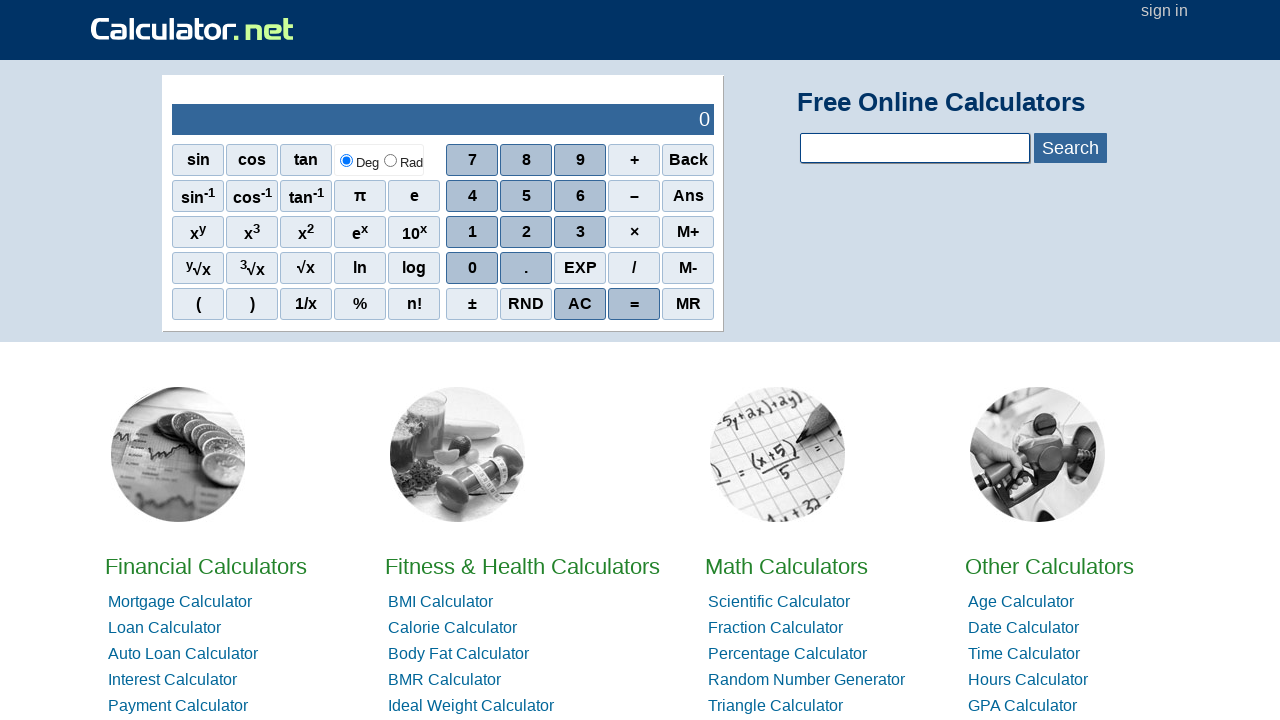

Clicked number 5 at (526, 196) on xpath=//span[contains(text(),'5')]
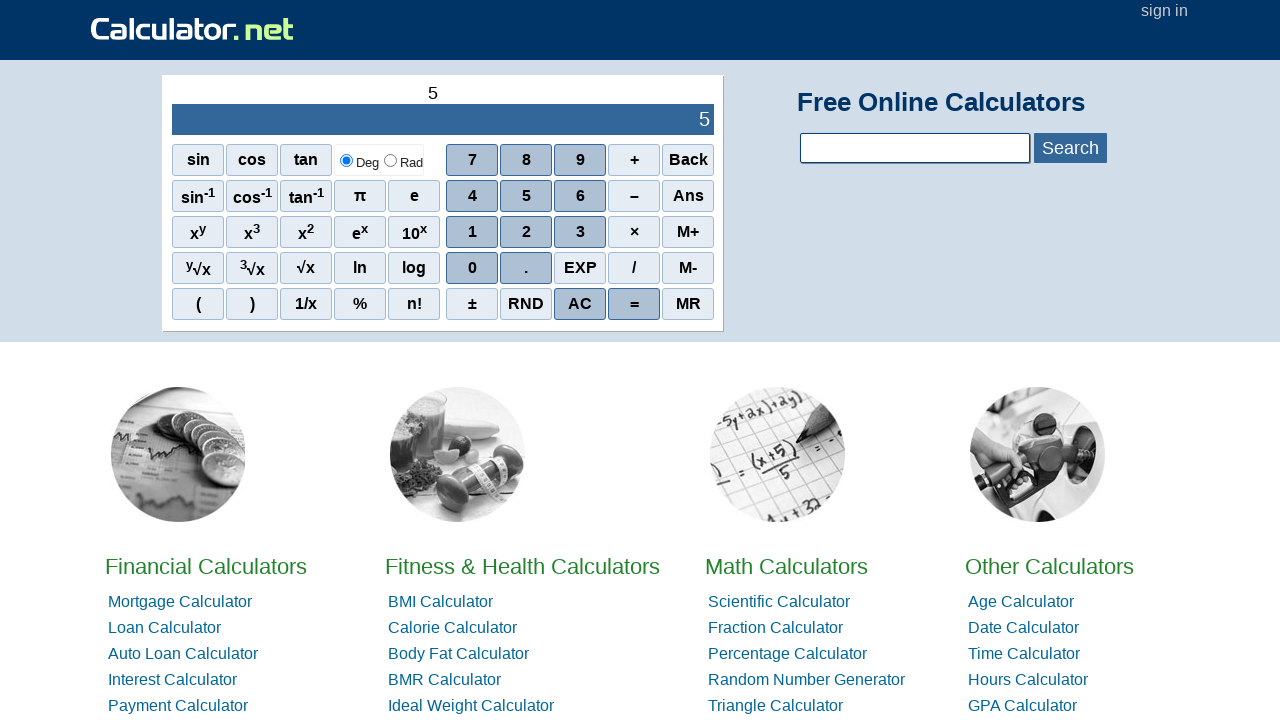

Clicked addition operator at (634, 160) on xpath=//tbody/tr[2]/td[2]/div[1]/div[1]/span[4]
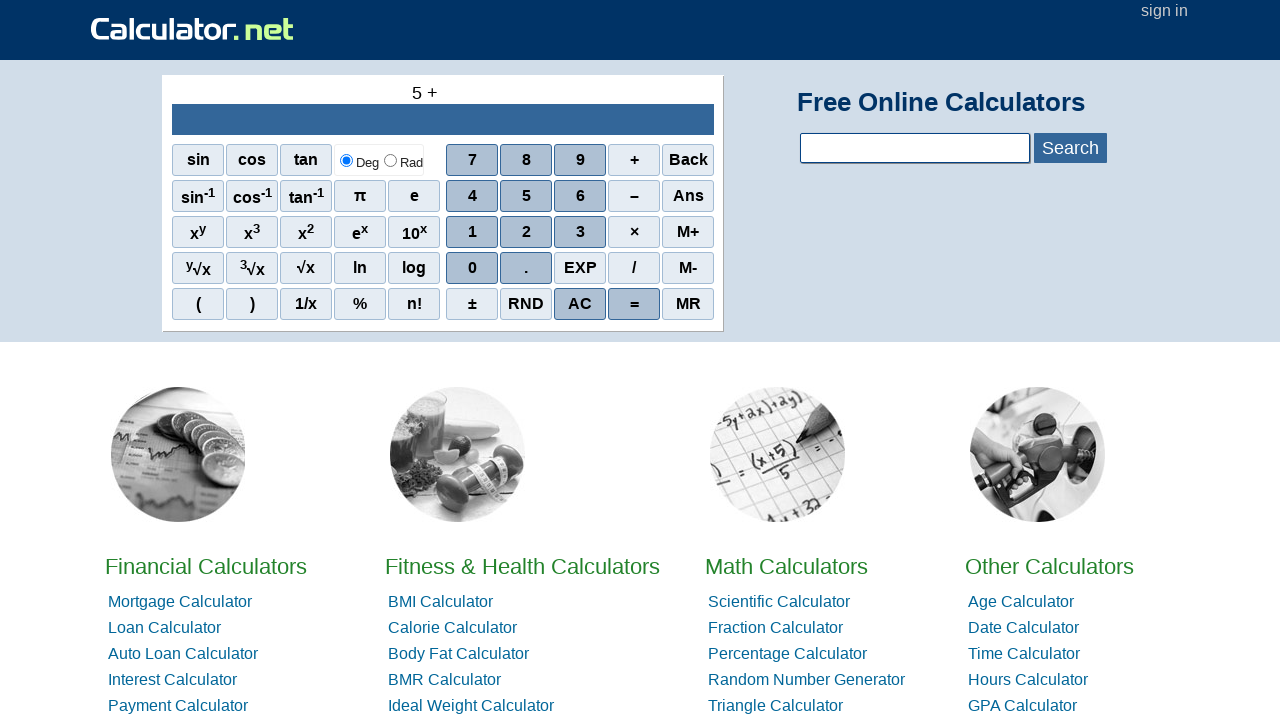

Clicked number 6 at (580, 196) on xpath=//span[contains(text(),'6')]
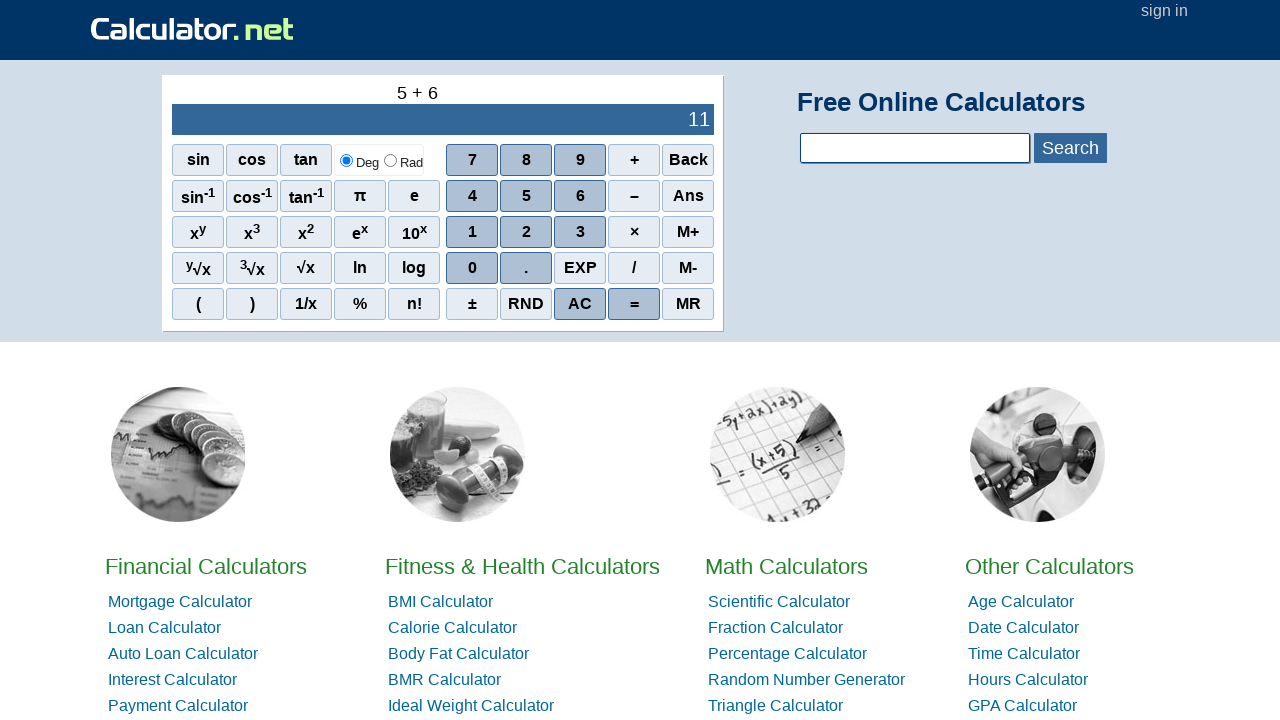

Retrieved result from calculator display
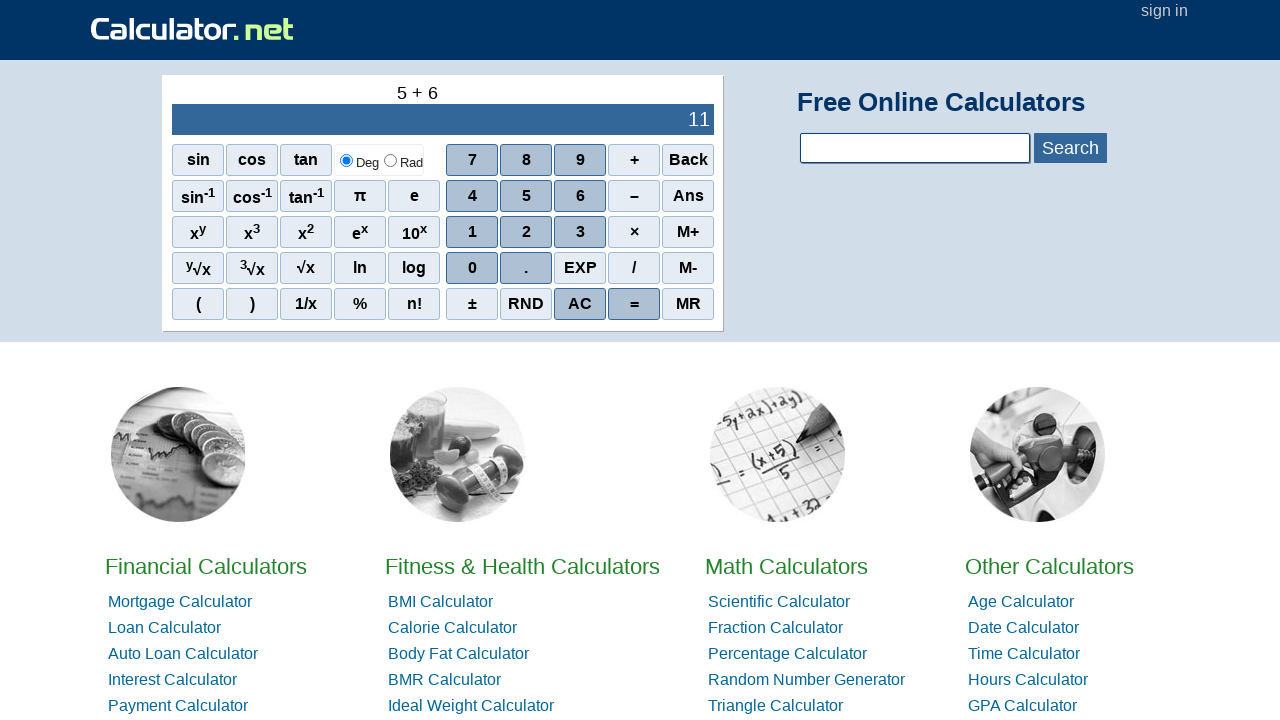

Trimmed whitespace from result text
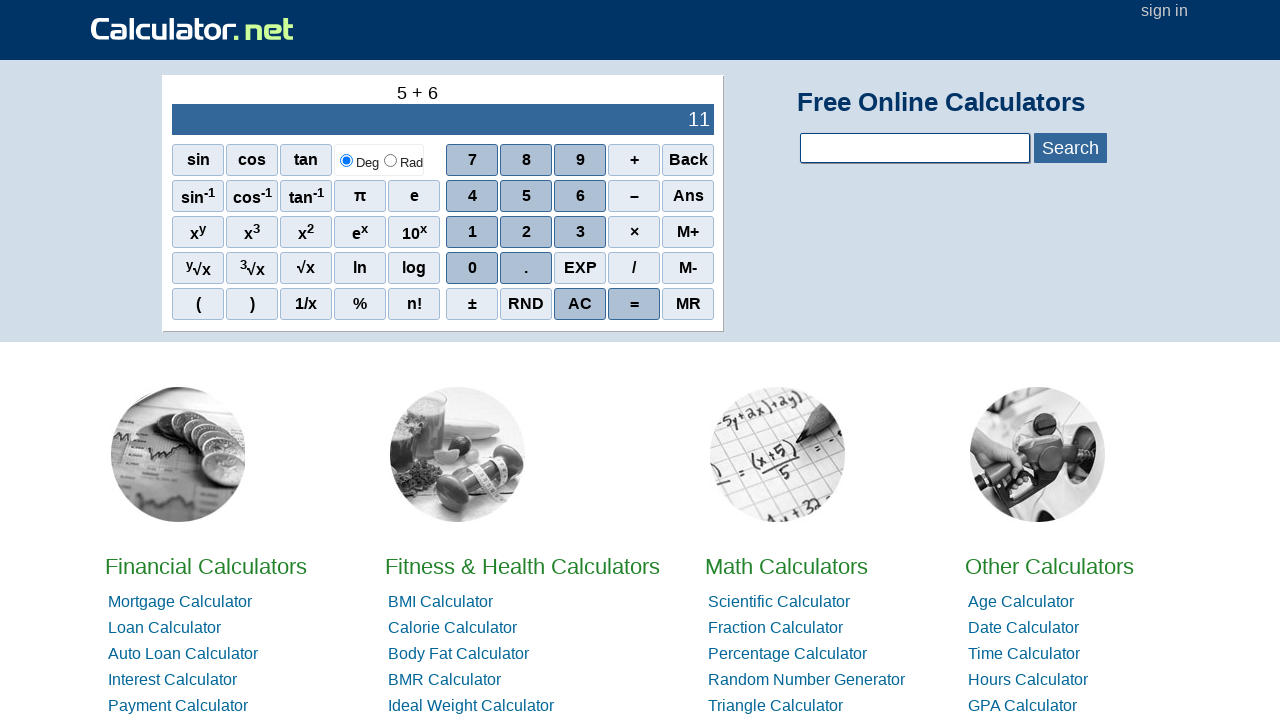

Verified that 5 + 6 = 11
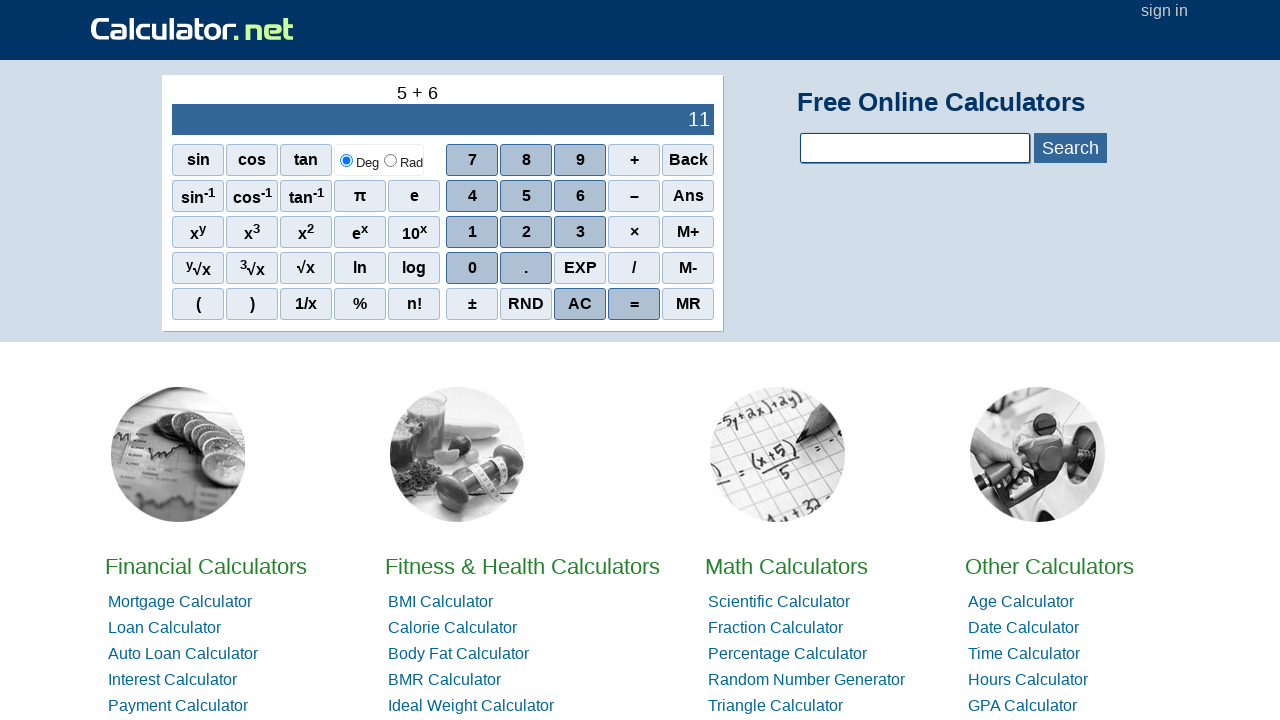

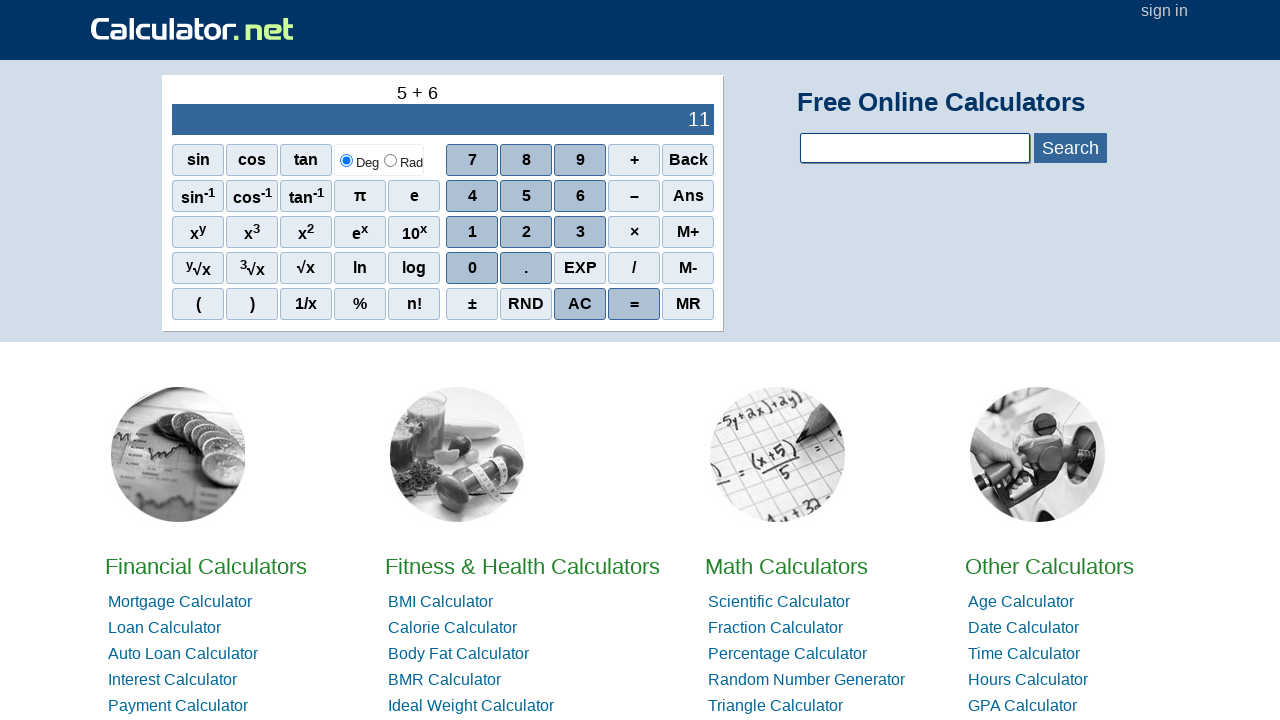